Tests a practice registration form by filling in first name, last name, selecting gender, entering mobile number, and submitting the form. Then validates that the submitted name appears in the results table.

Starting URL: https://demoqa.com/automation-practice-form

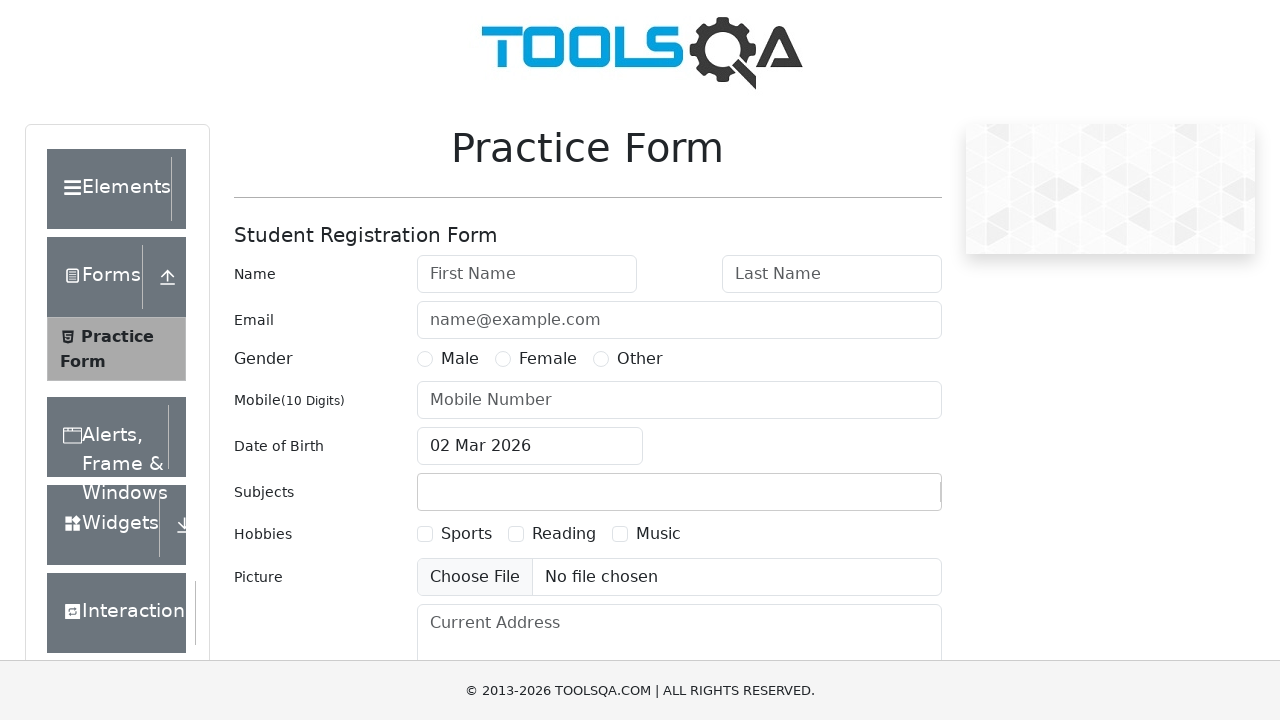

Filled first name field with 'giorgi' on #firstName
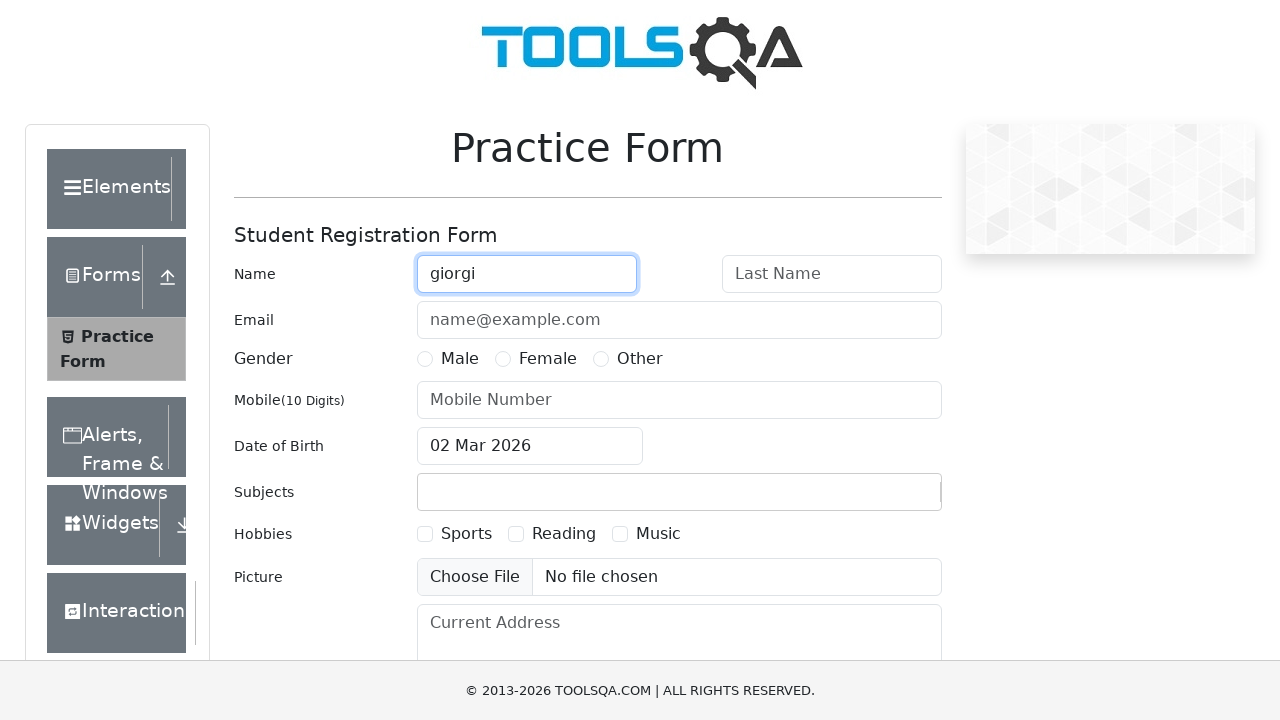

Filled last name field with 'dzindzibadze' on #lastName
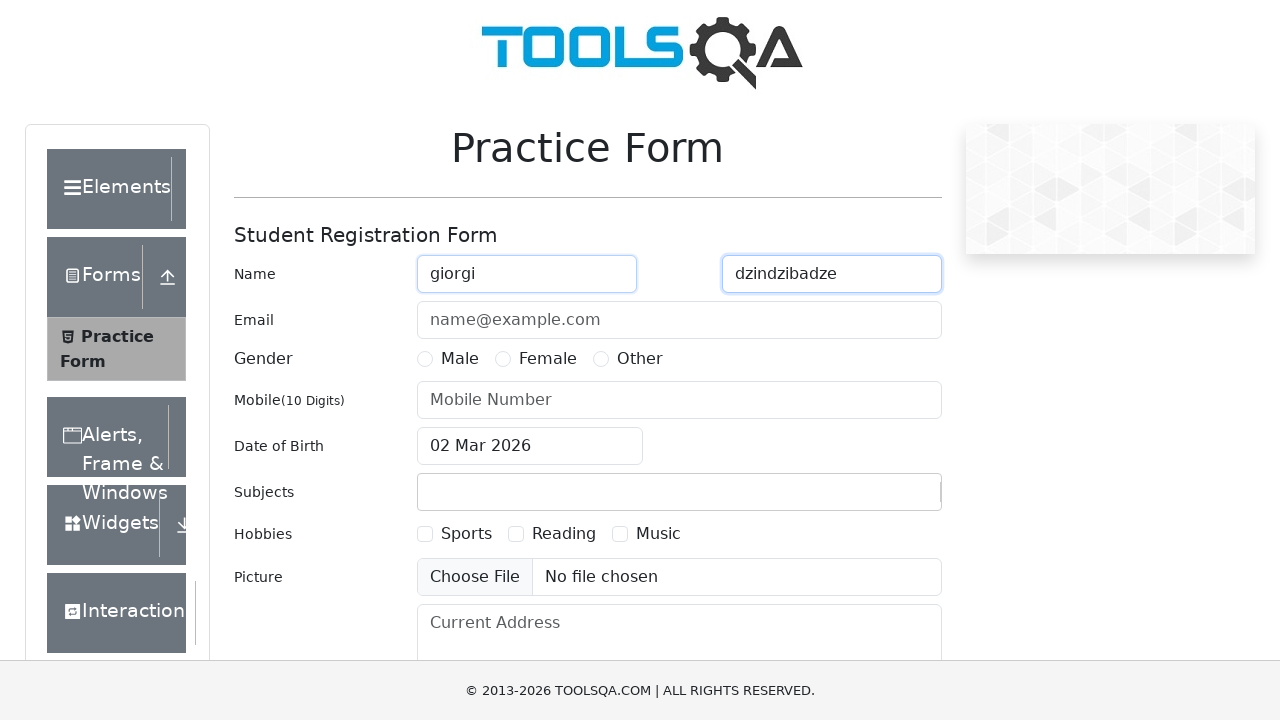

Selected male gender option at (460, 359) on label[for='gender-radio-1']
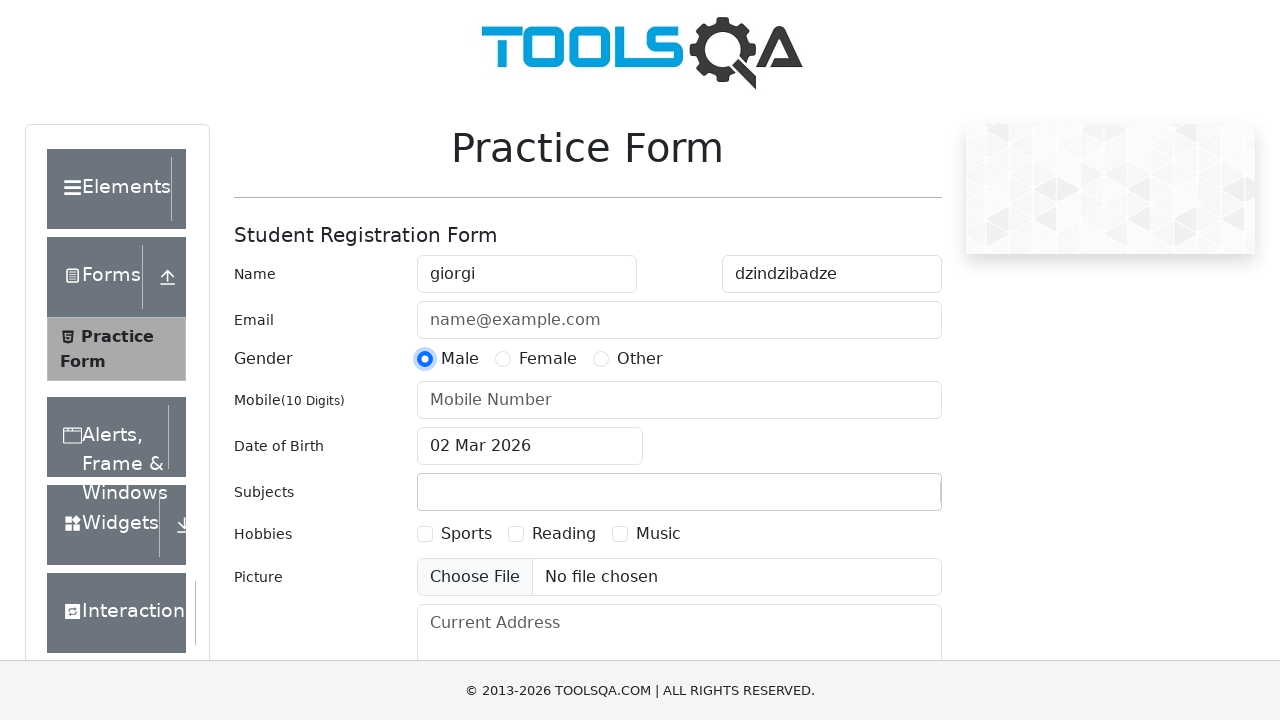

Filled mobile number field with '5991055551' on #userNumber
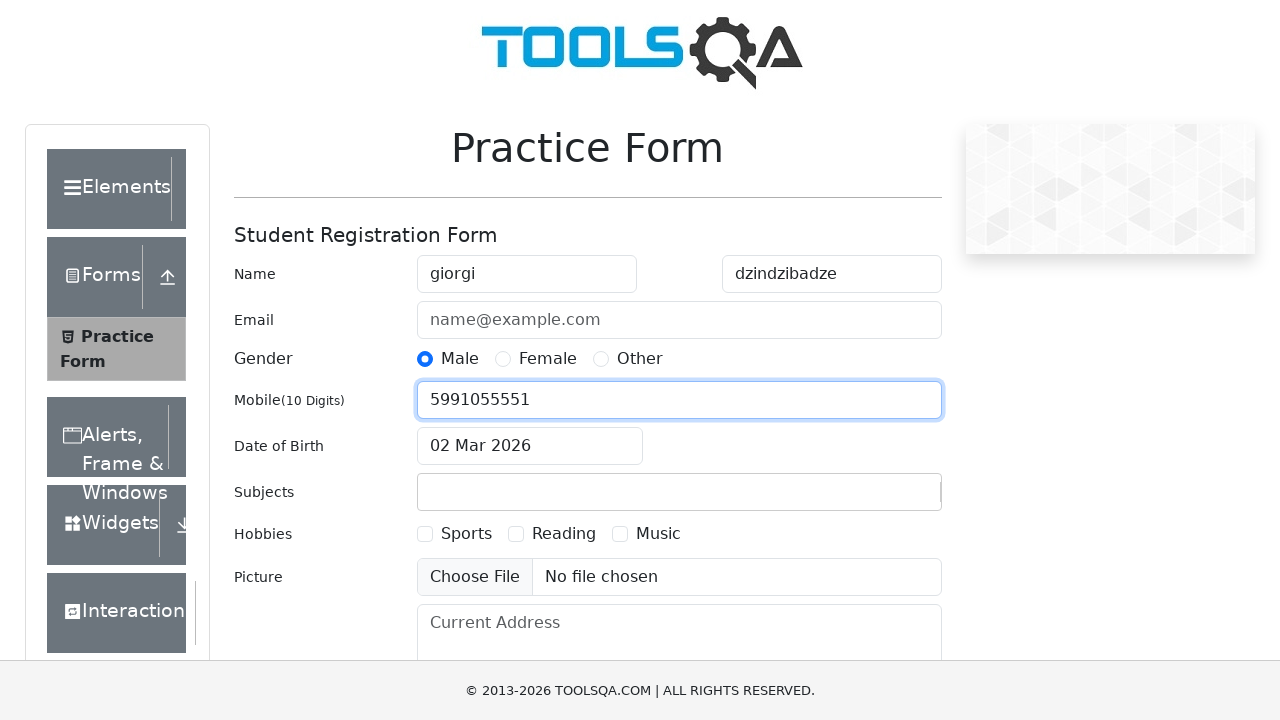

Scrolled down 500px to reveal submit button
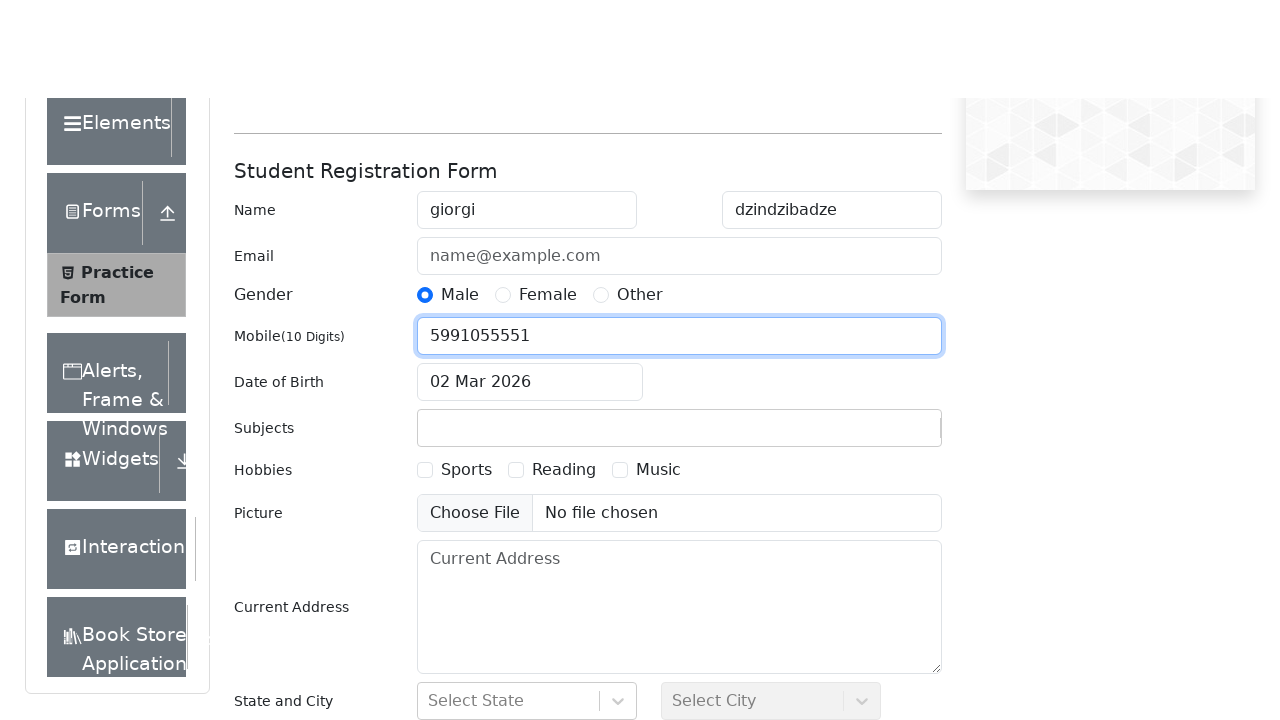

Removed footer element that may block submit button
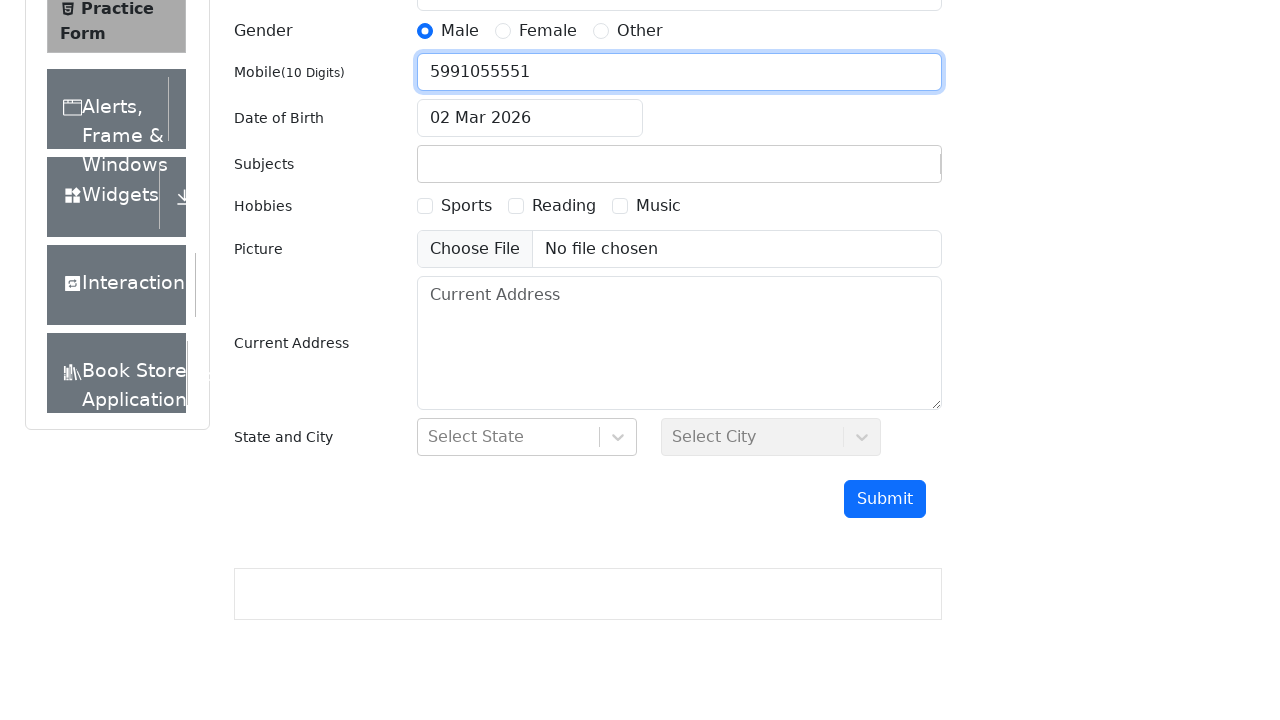

Removed fixed banner element
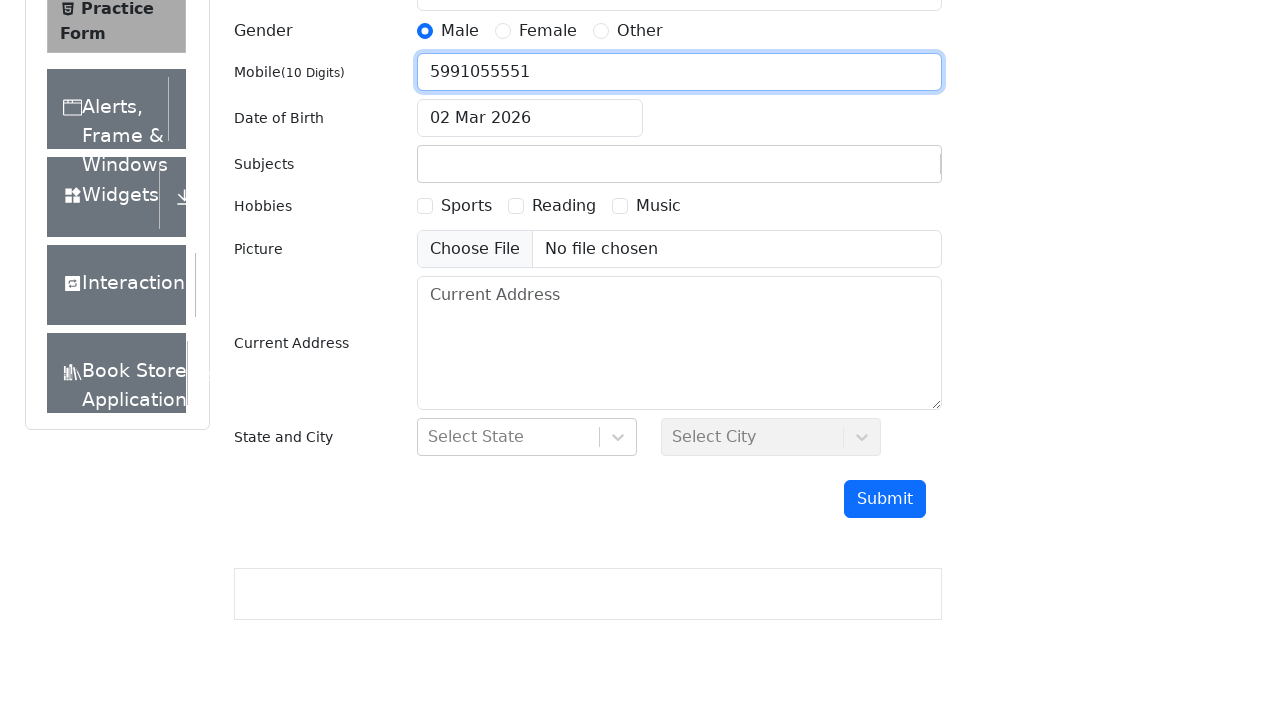

Clicked submit button to submit the registration form at (885, 499) on #submit
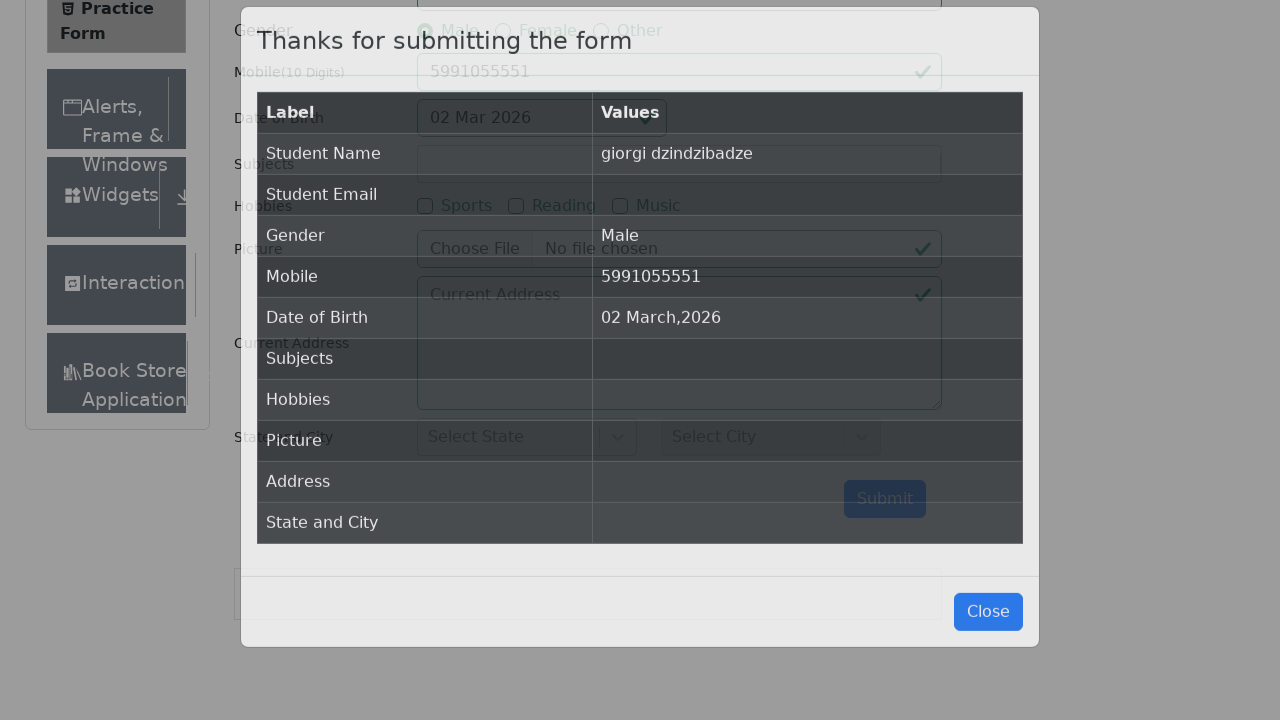

Results table loaded successfully
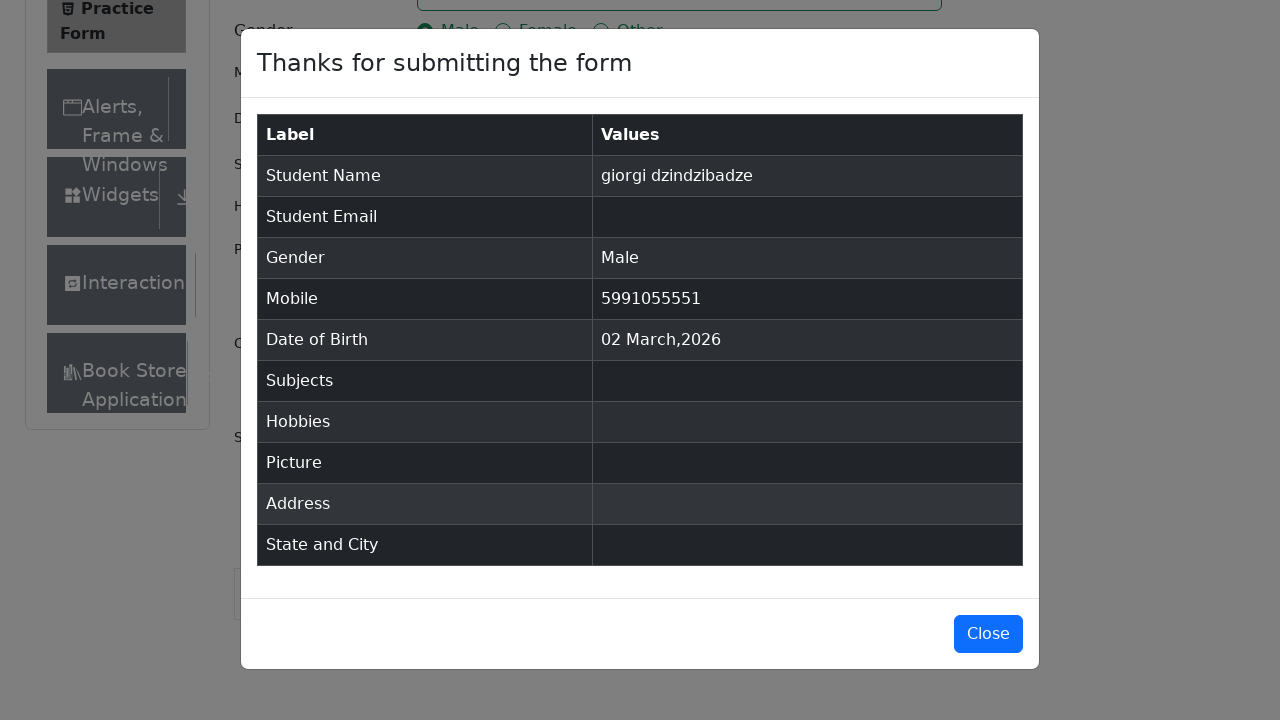

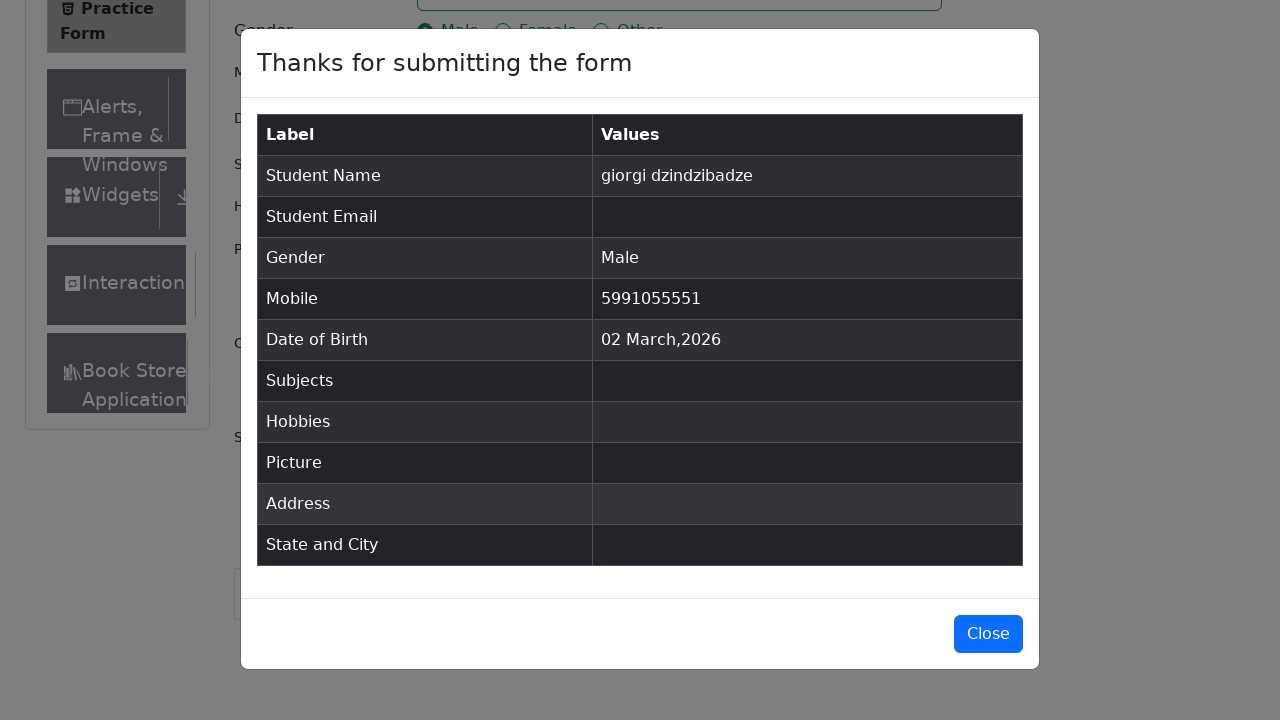